Tests click and hold functionality to select multiple consecutive items and then Ctrl/Cmd click to add individual items

Starting URL: https://automationfc.github.io/jquery-selectable/

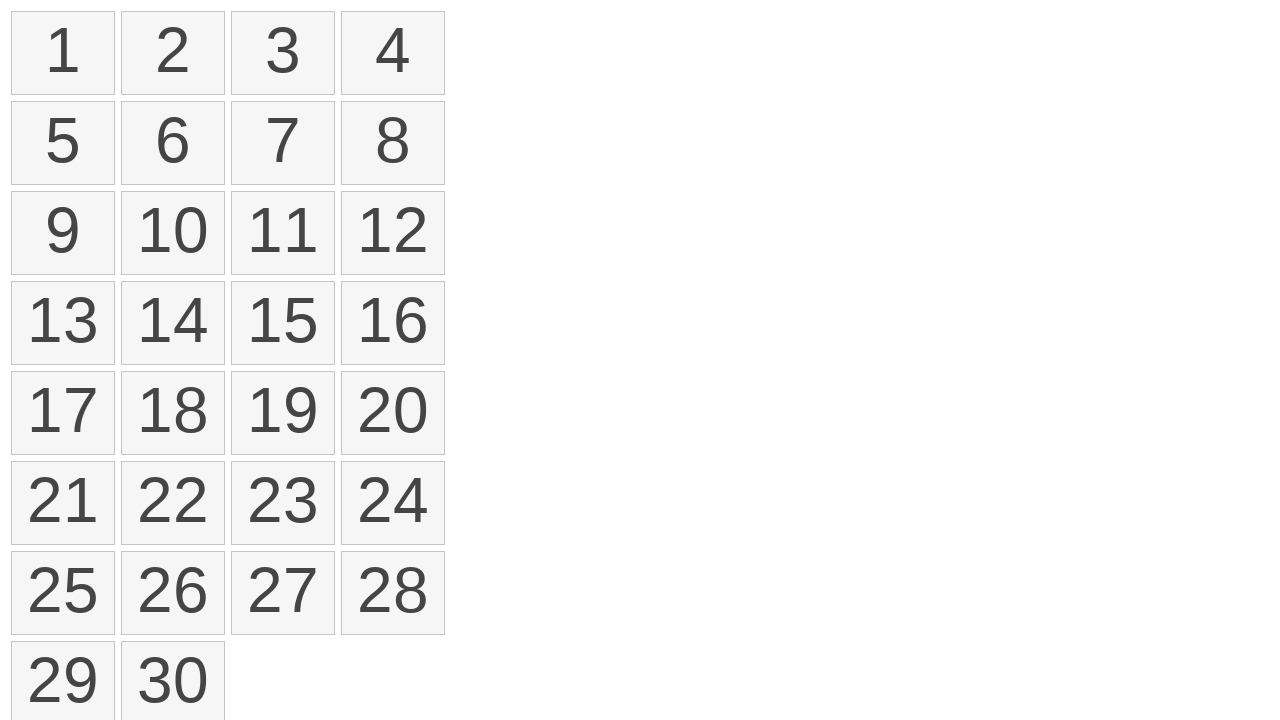

Located all selectable items on the page
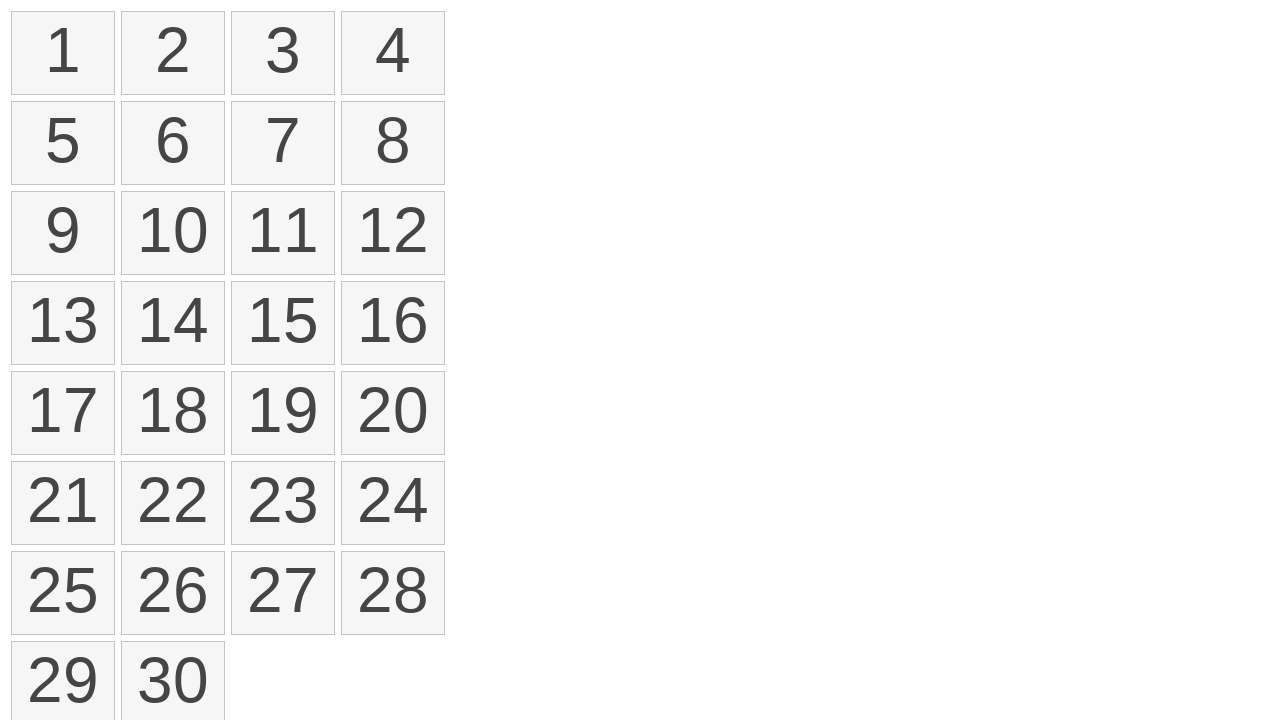

Moved mouse to first item position at (16, 16)
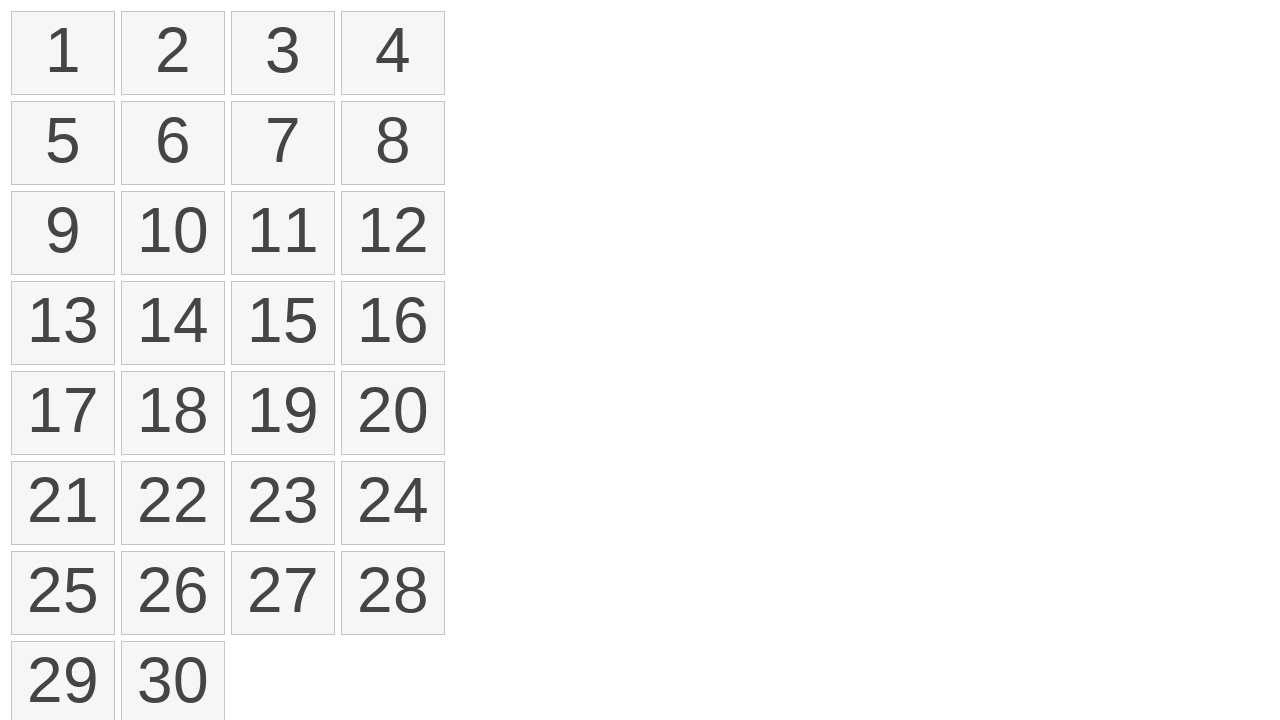

Pressed mouse button down to start selection at (16, 16)
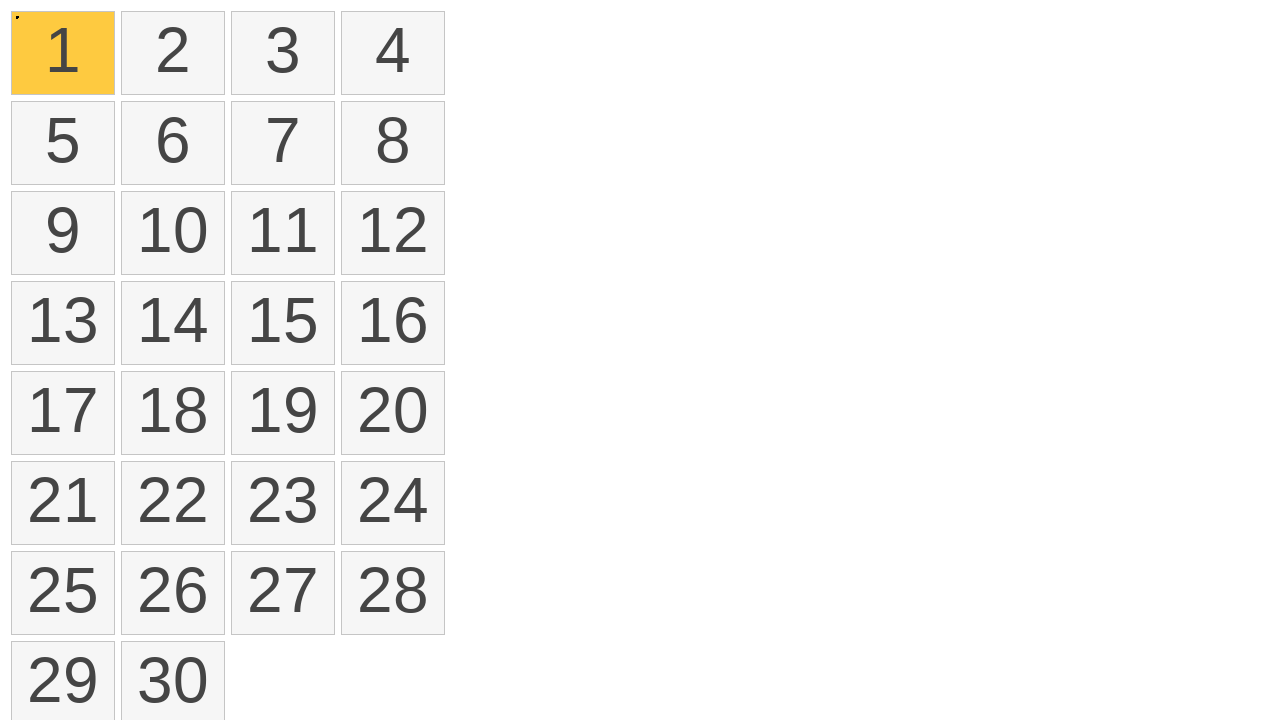

Dragged mouse to eighth item while holding button down at (346, 106)
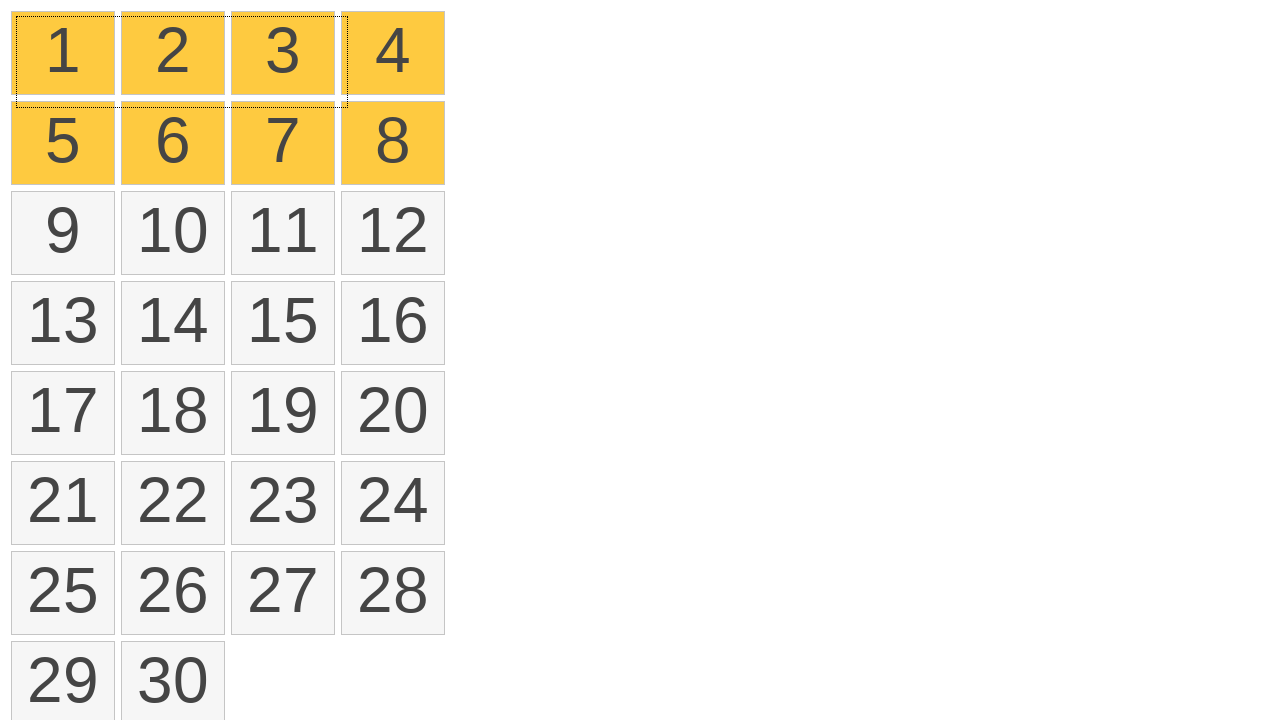

Released mouse button to complete click and hold selection of items 1-8 at (346, 106)
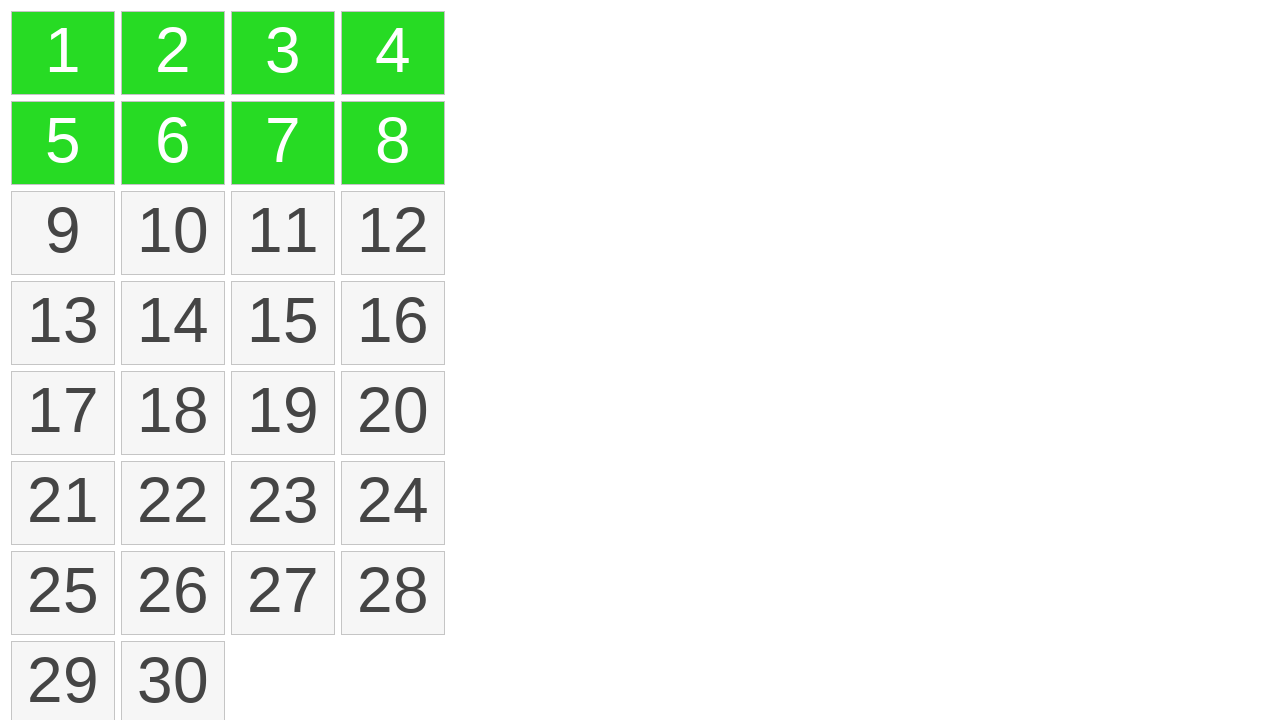

Determined modifier key based on platform (Mac or Windows)
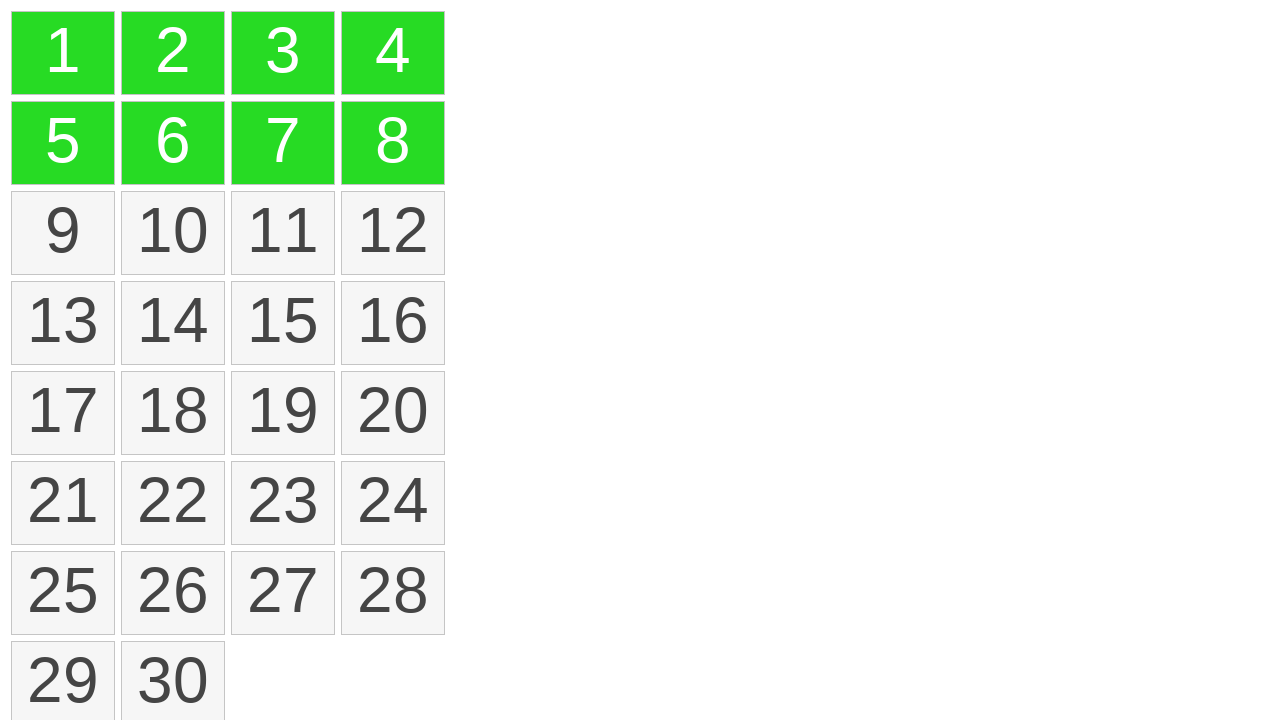

Pressed down Control key to start multi-select mode
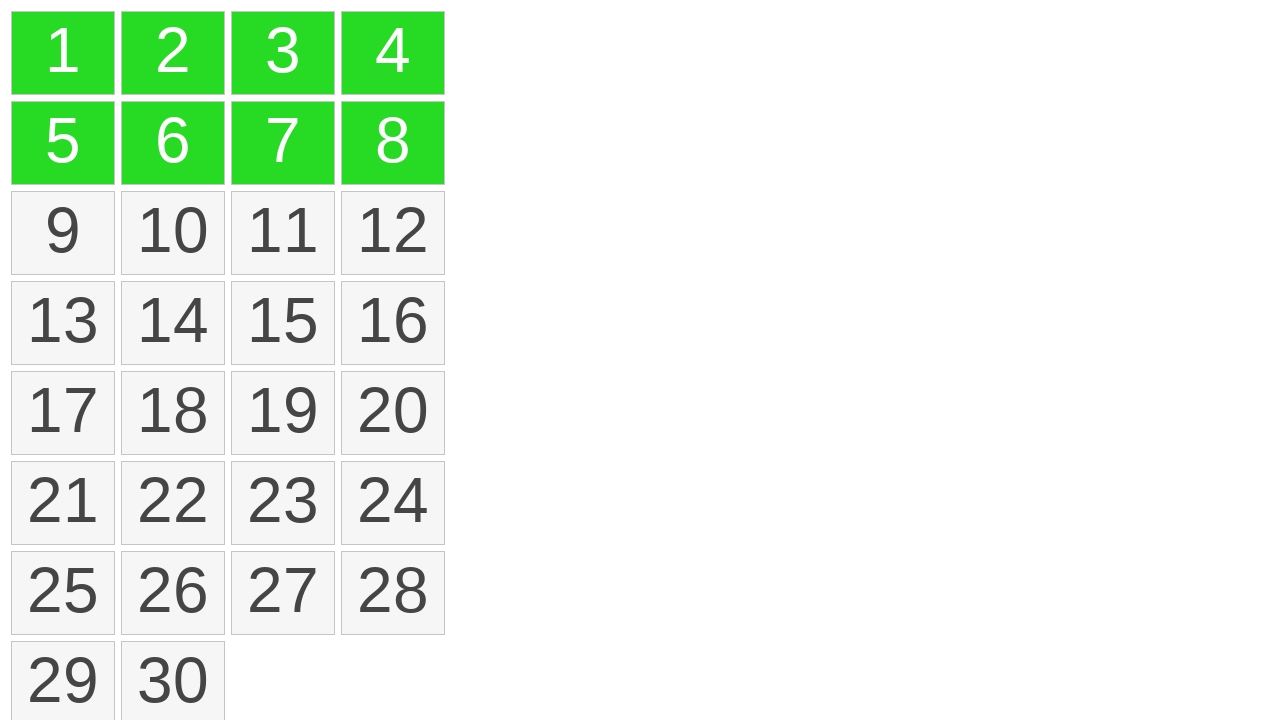

Clicked item 9 while holding modifier key at (63, 233) on xpath=//li[contains(@class,'ui-state-default')] >> nth=8
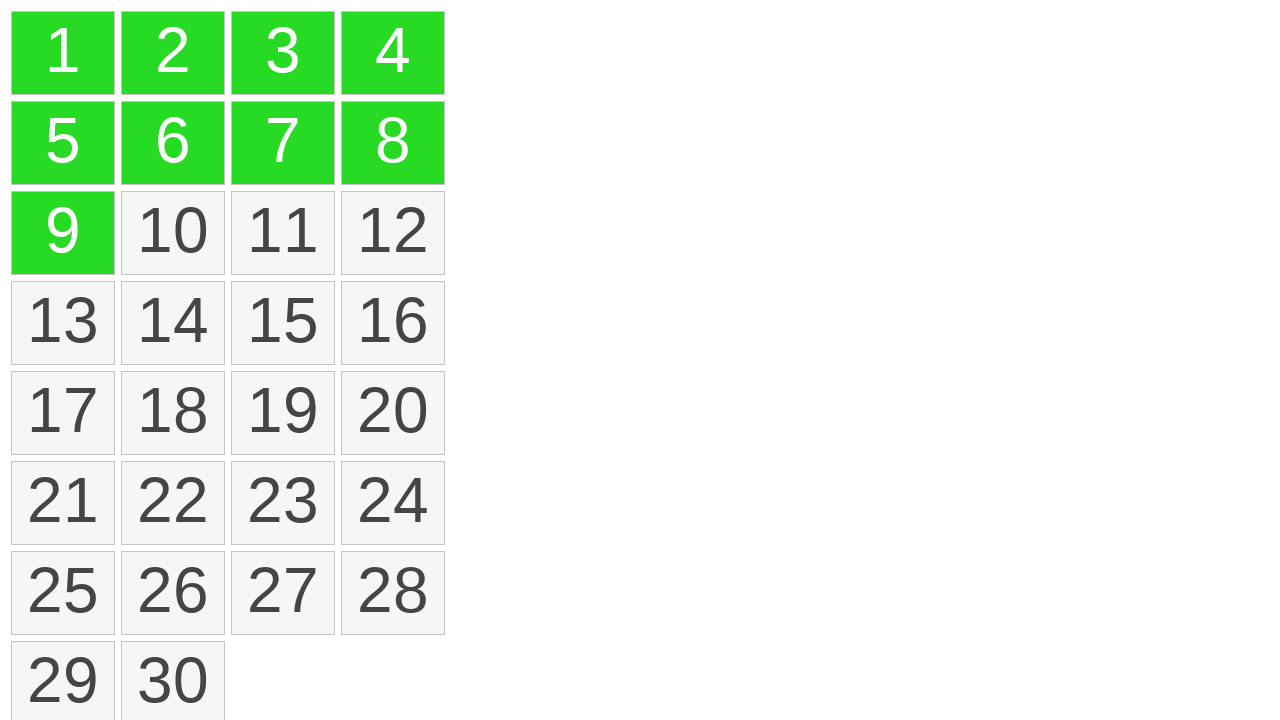

Clicked item 10 while holding modifier key at (173, 233) on xpath=//li[contains(@class,'ui-state-default')] >> nth=9
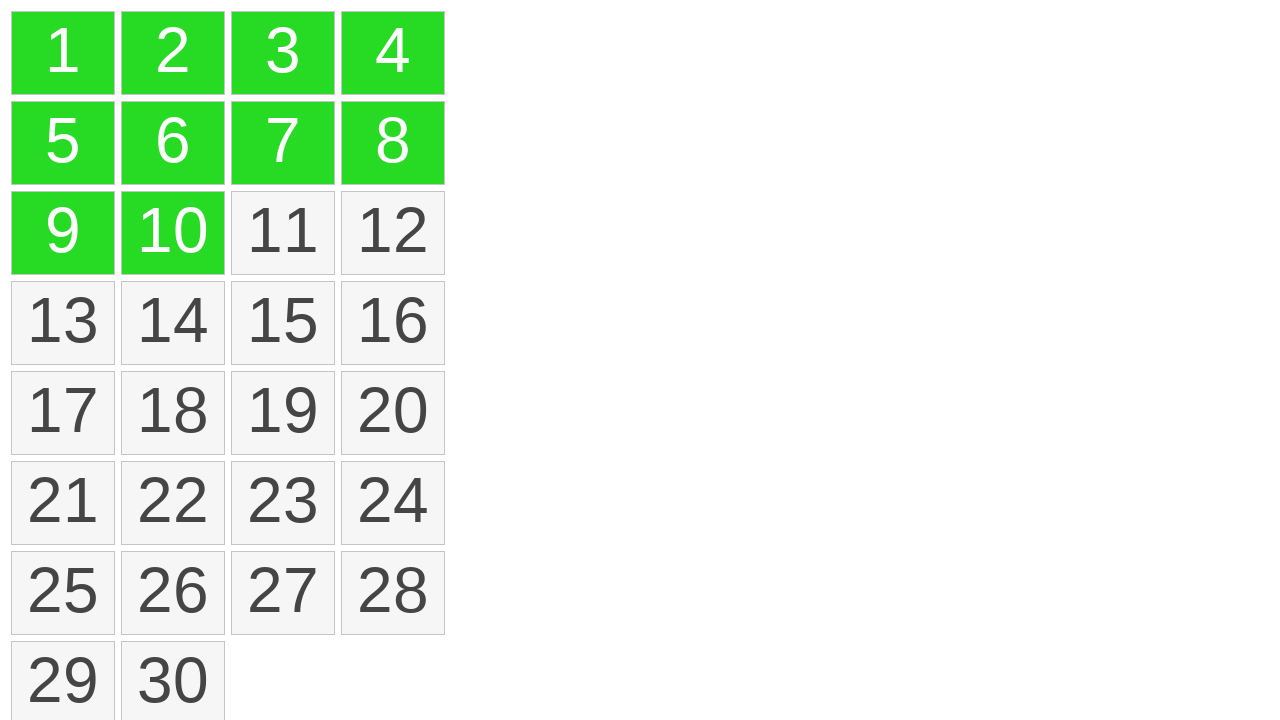

Clicked item 11 while holding modifier key at (283, 233) on xpath=//li[contains(@class,'ui-state-default')] >> nth=10
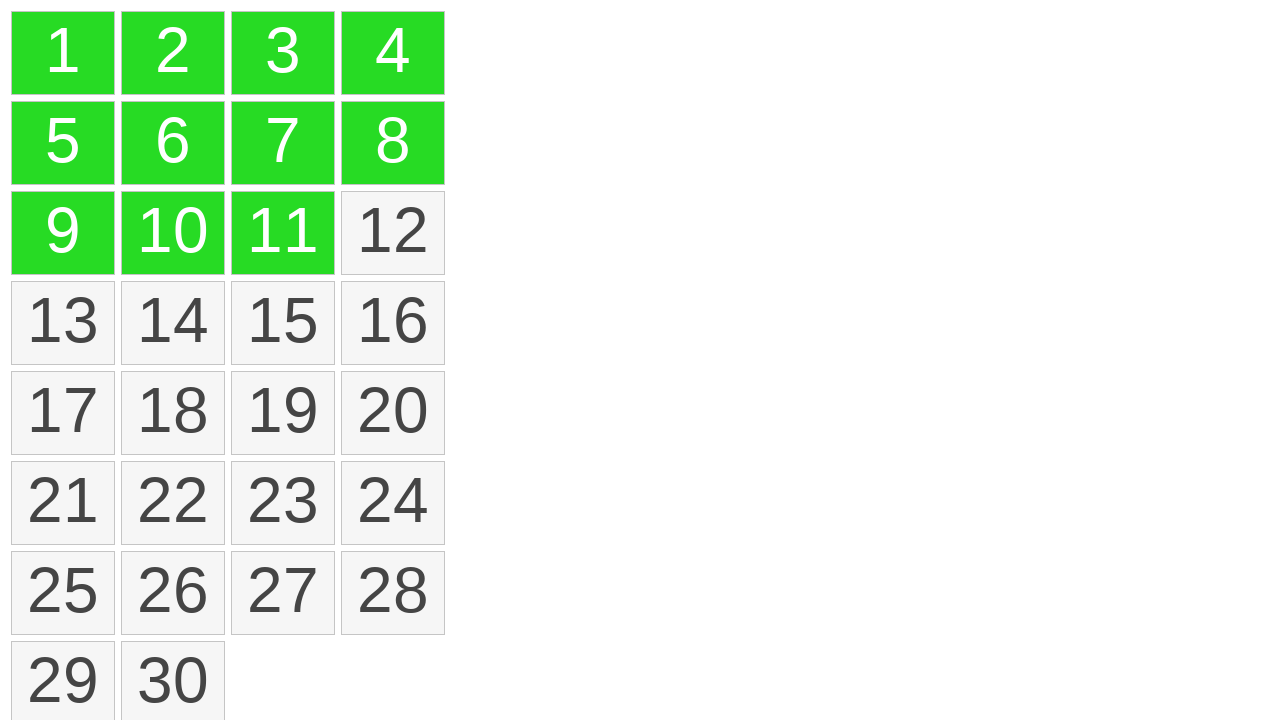

Released Control key to complete multi-select with items 9, 10, 11
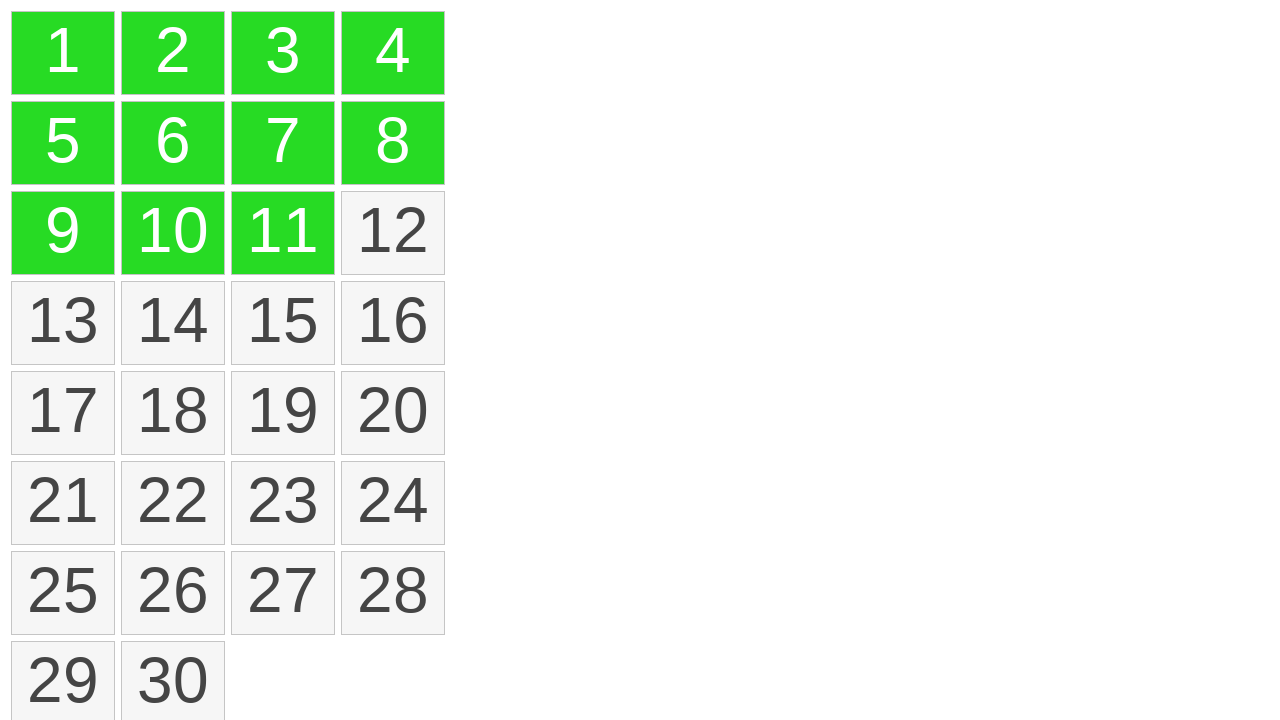

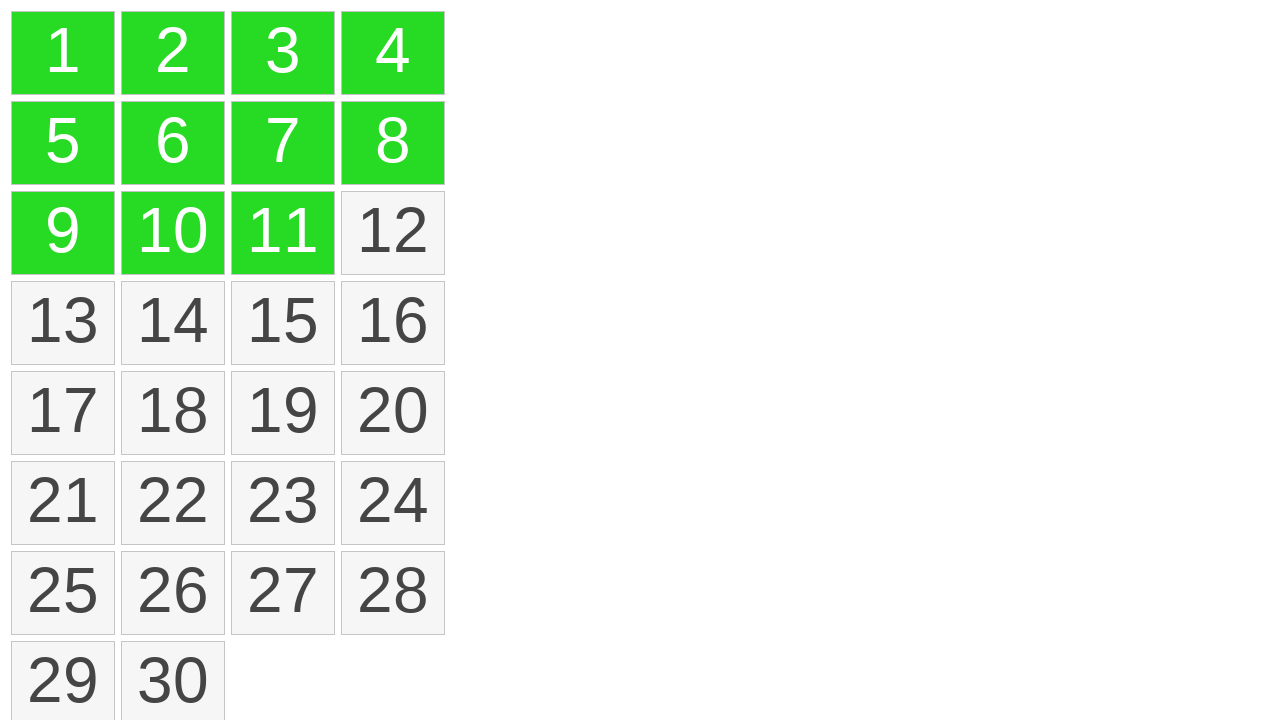